Demonstrates browser navigational commands by navigating to two different demo websites, then testing back/forward navigation and page refresh functionality.

Starting URL: https://demo.nopcommerce.com/

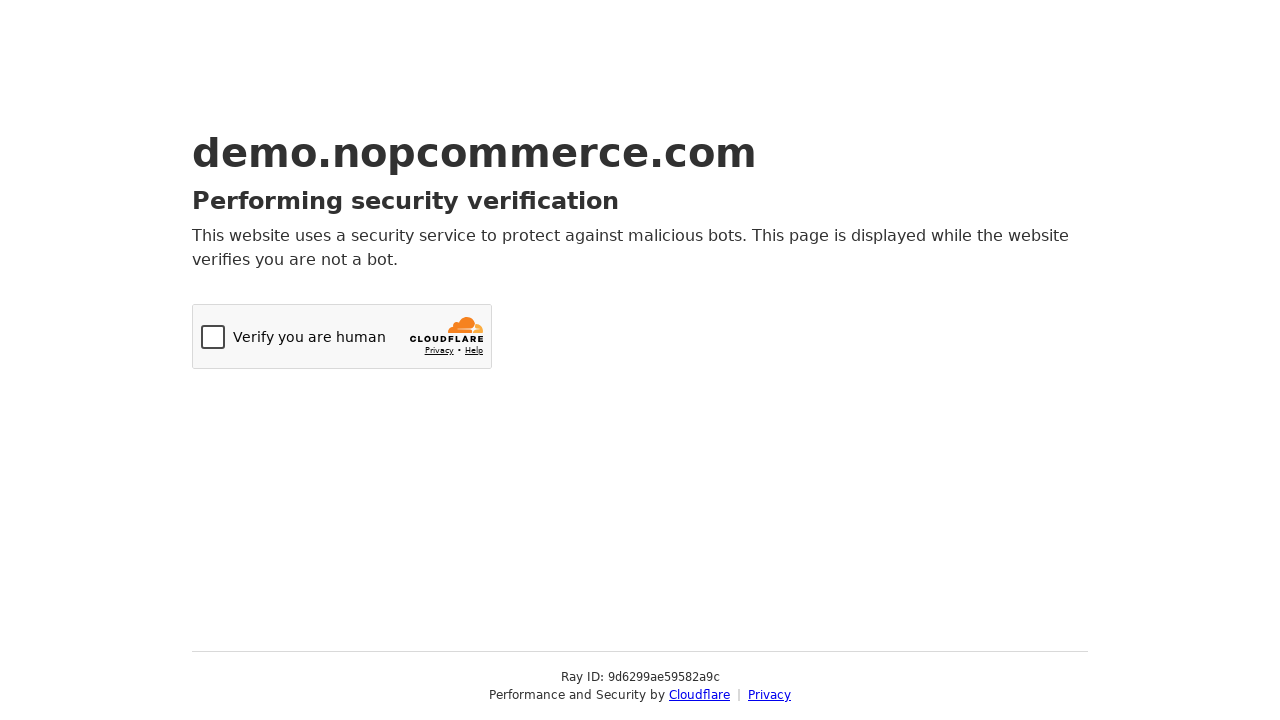

Navigated to SauceDemo website
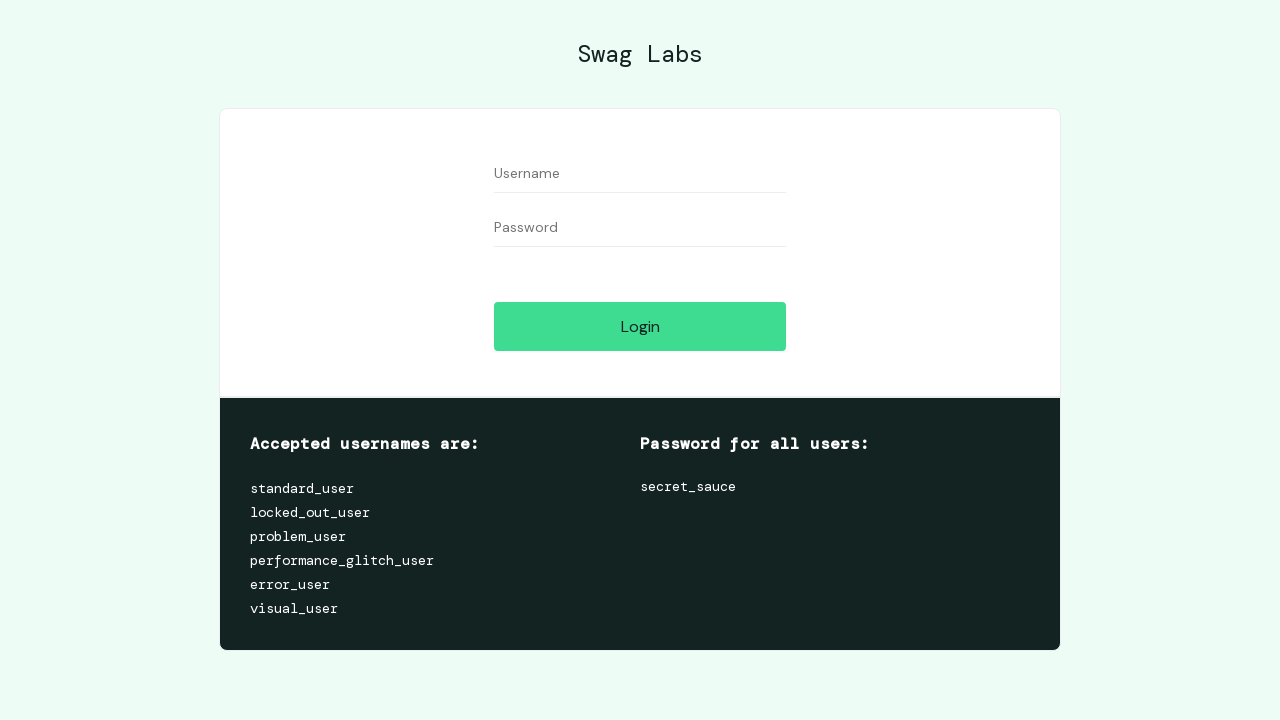

Navigated back to nopCommerce demo website
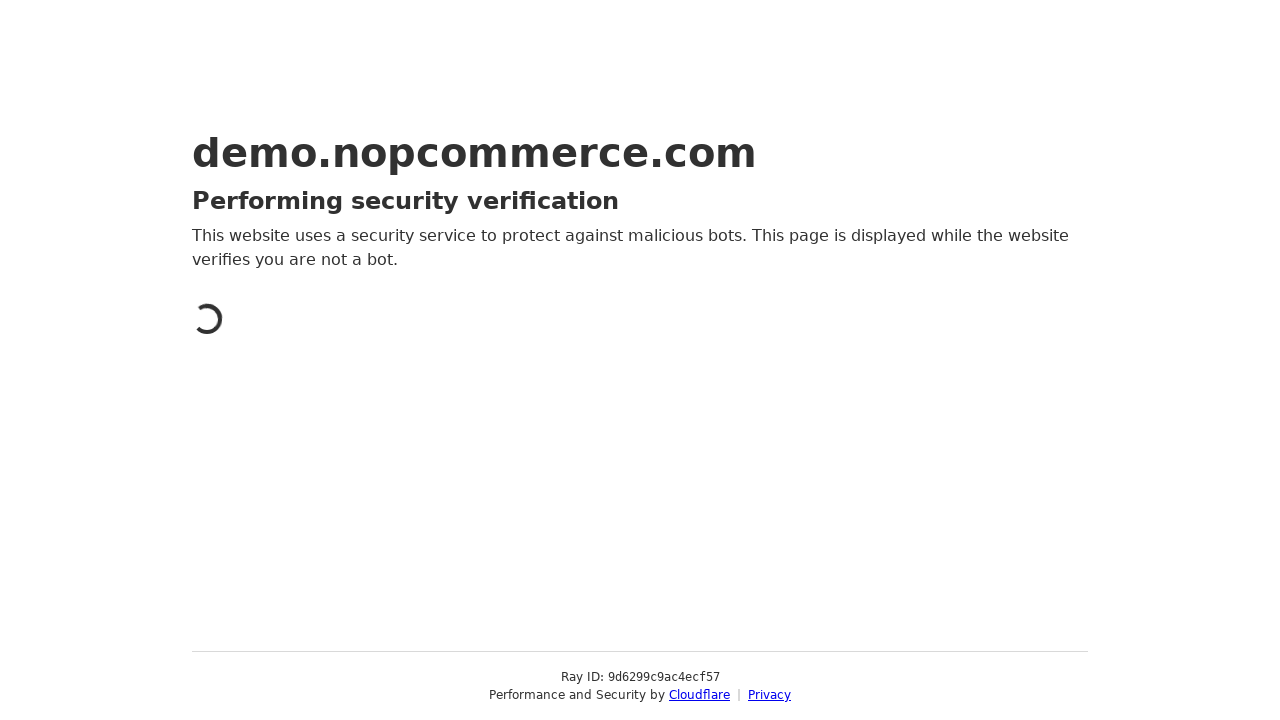

Verified current URL: https://demo.nopcommerce.com/
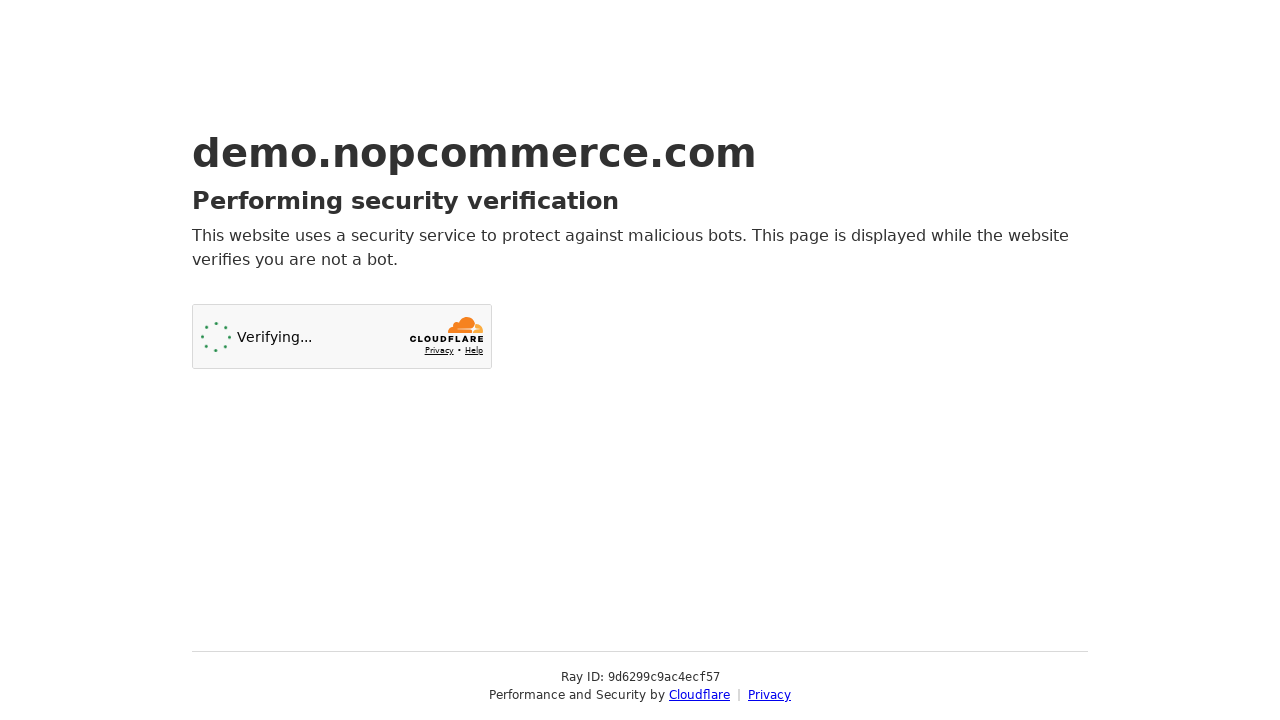

Navigated forward to SauceDemo website
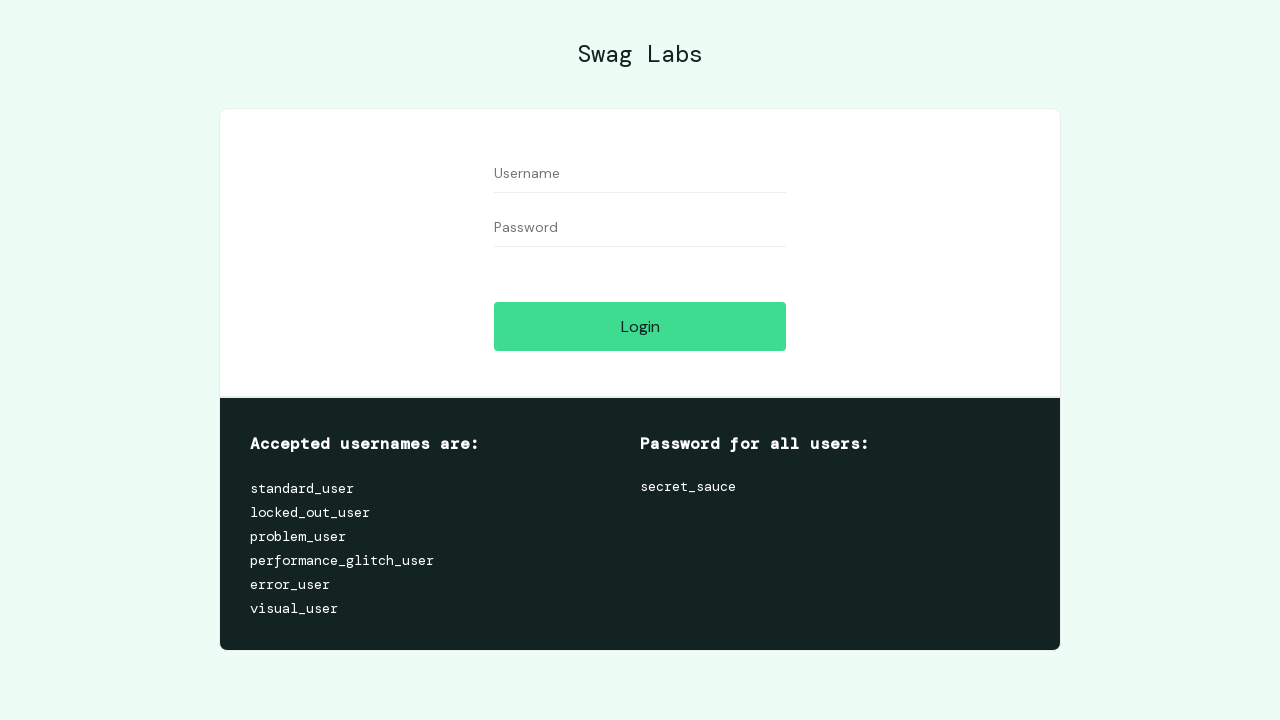

Verified current URL: https://www.saucedemo.com/
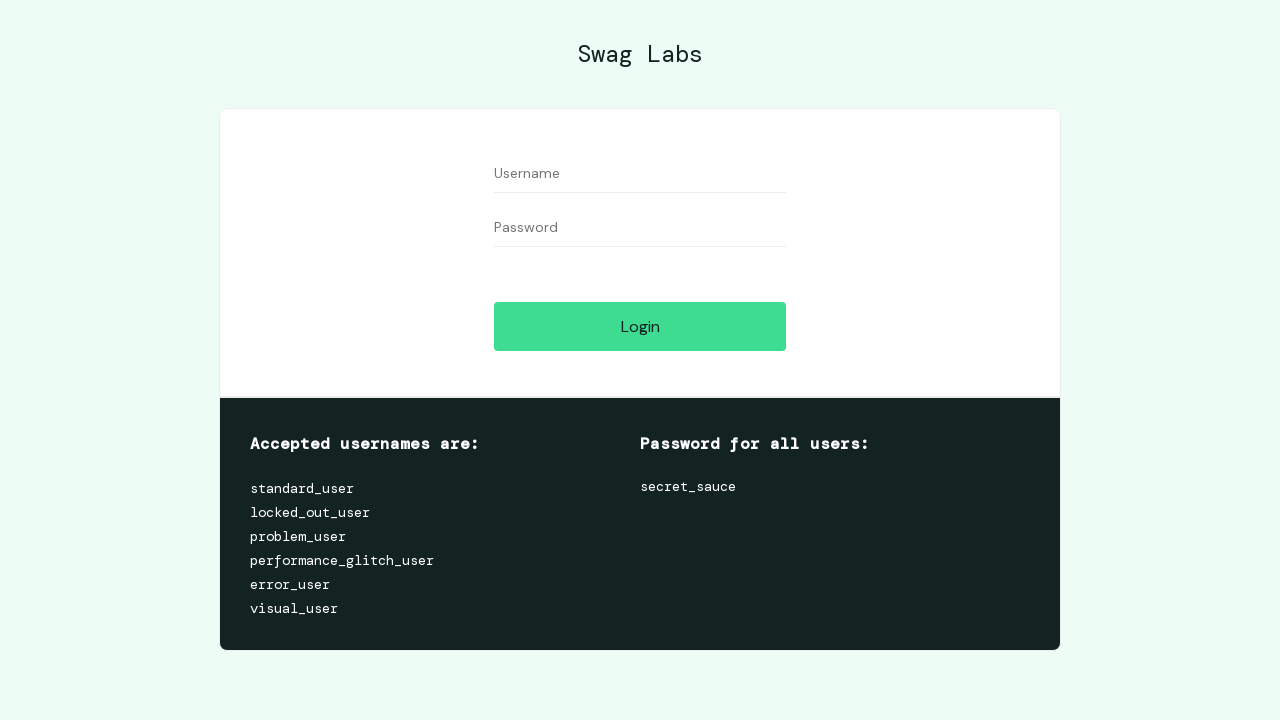

Refreshed the current page
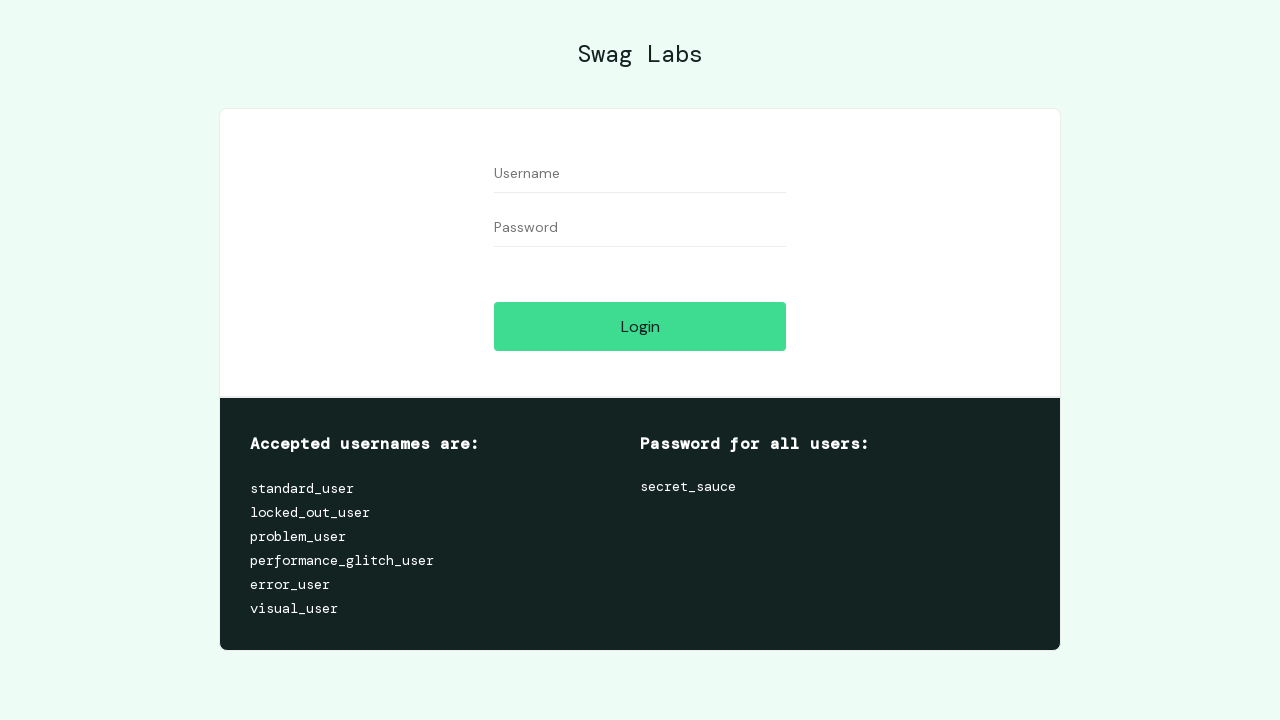

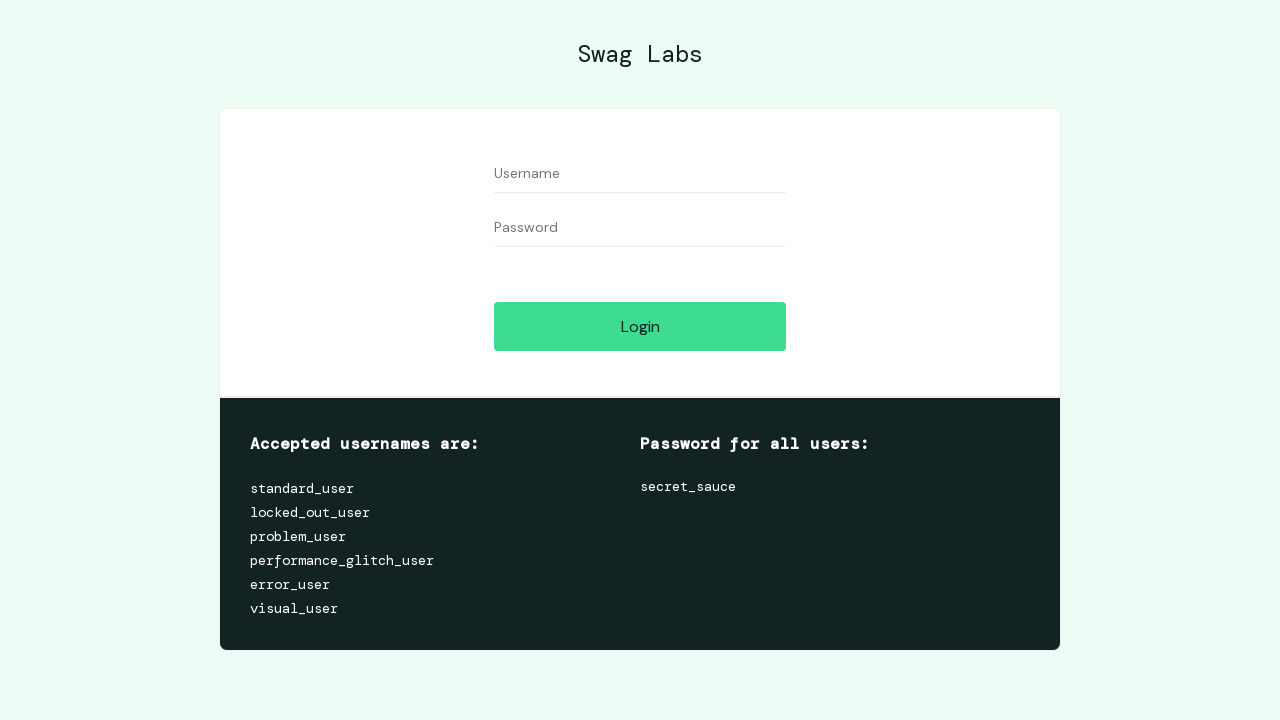